Tests the search functionality on the Playwright documentation site by opening the search dialog, searching for "locator", and clicking on the Locators result link

Starting URL: https://playwright.dev/

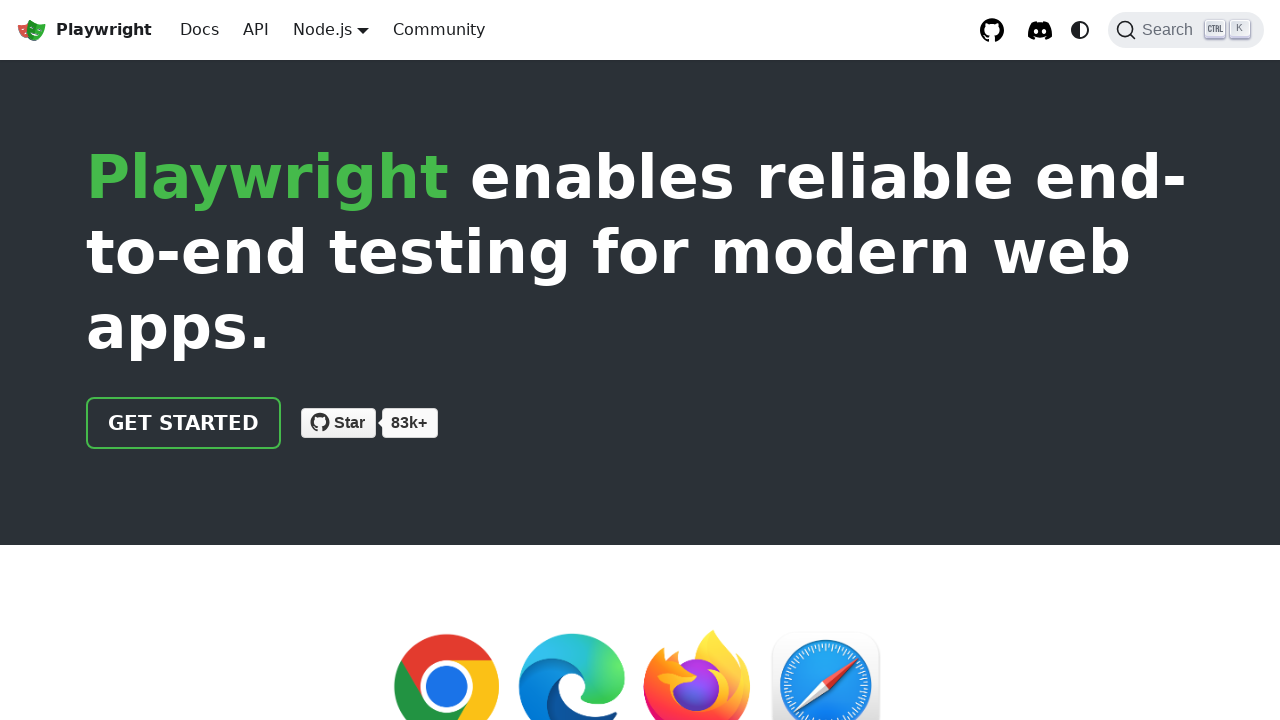

Clicked search button to open search dialog at (1186, 30) on internal:role=button[name="Search"i]
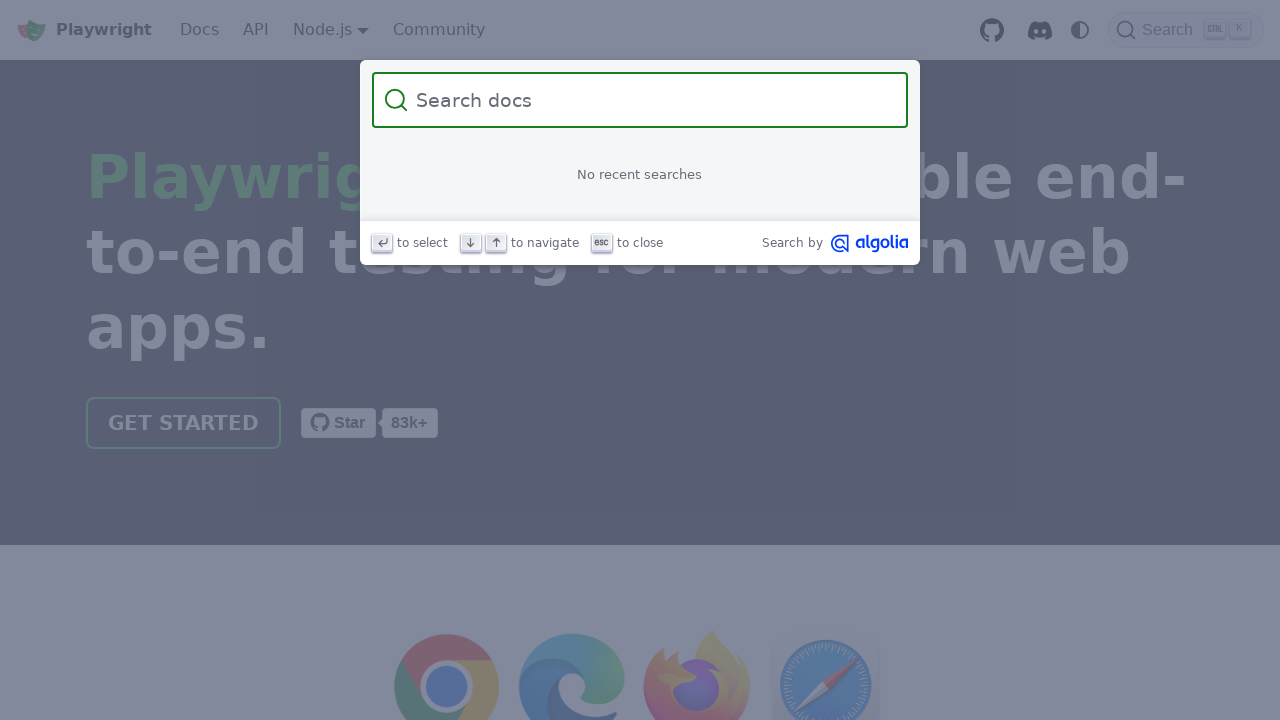

Filled search box with 'locator' on internal:role=searchbox[name="Search"i]
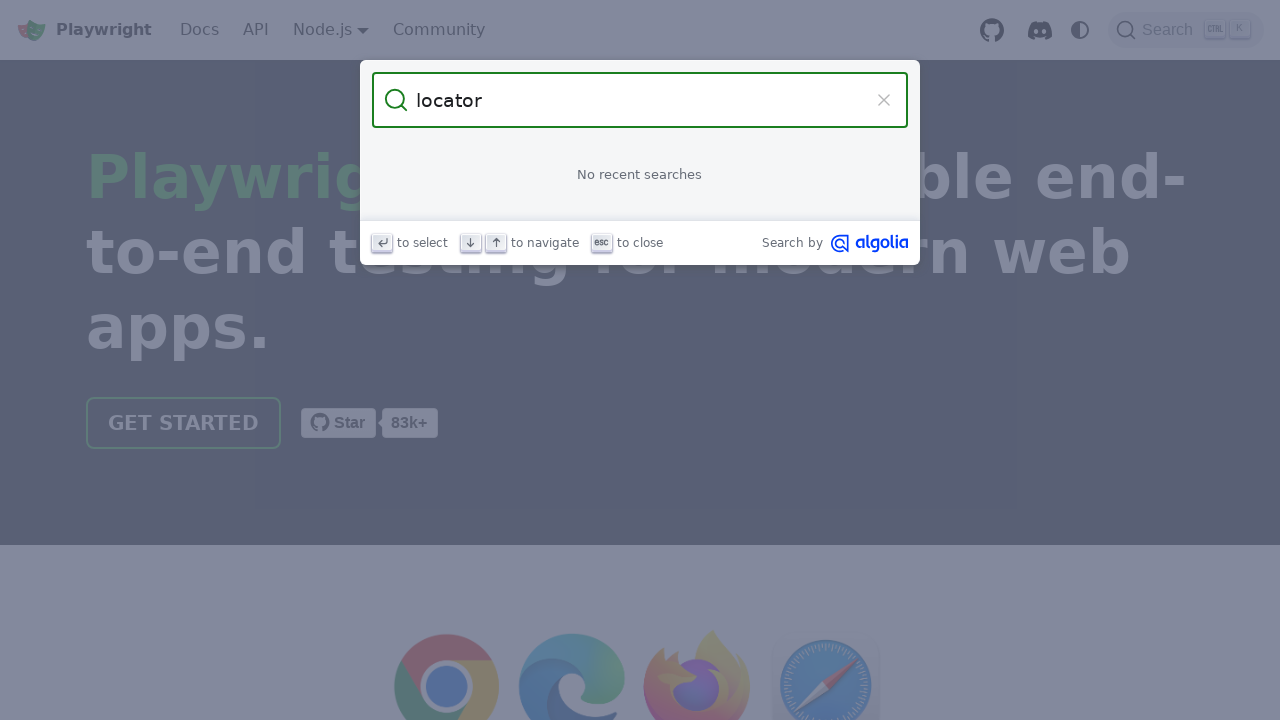

Clicked on 'Locators' link in search results at (640, 196) on internal:role=link[name="Locators"s]
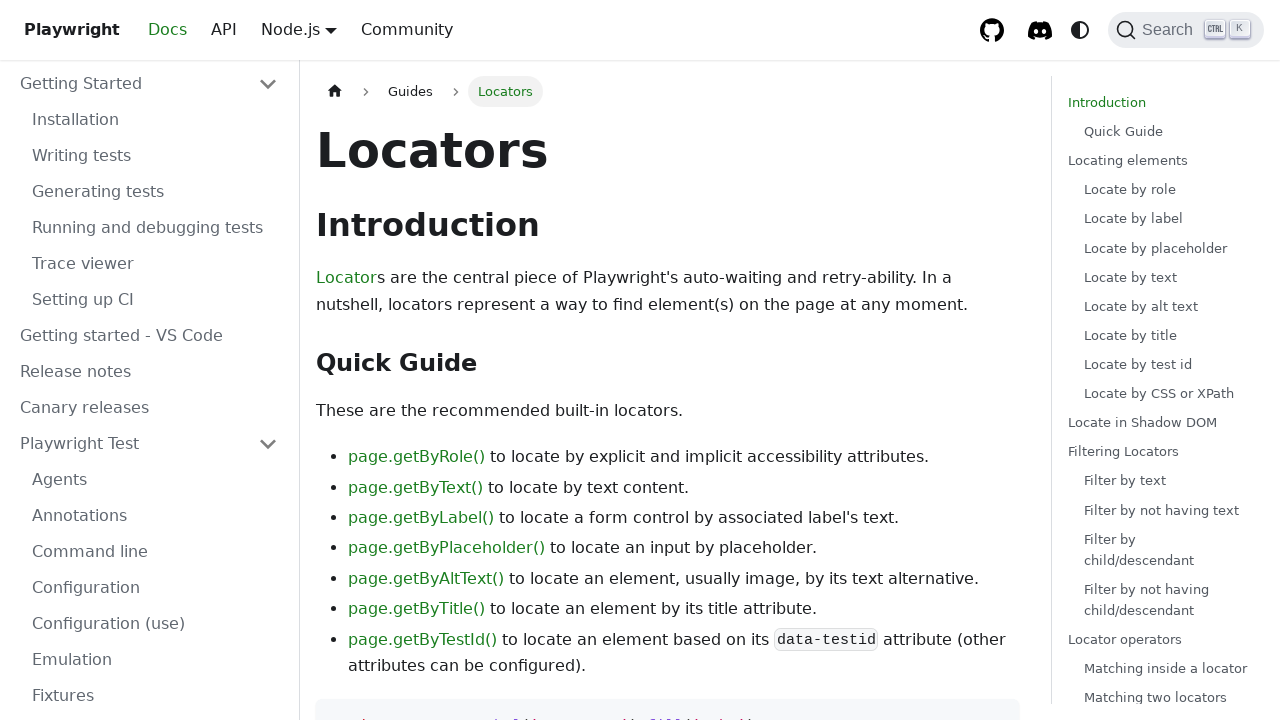

Navigation to Locators page completed
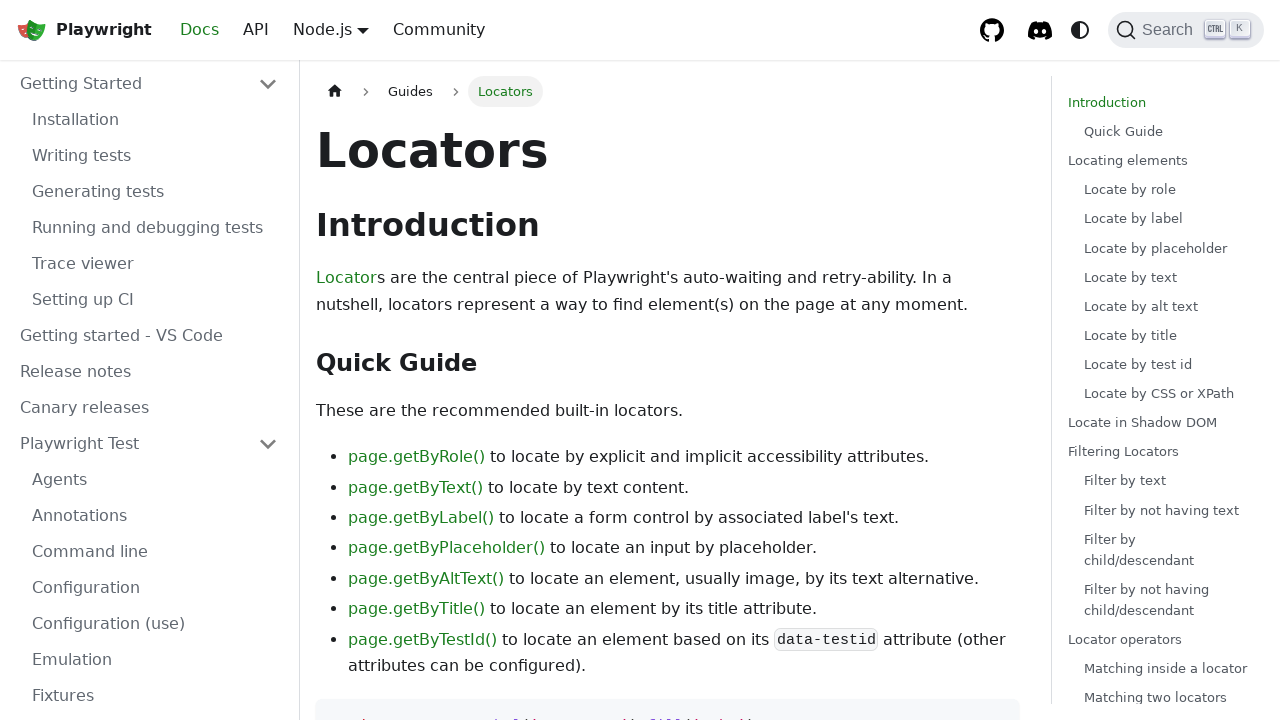

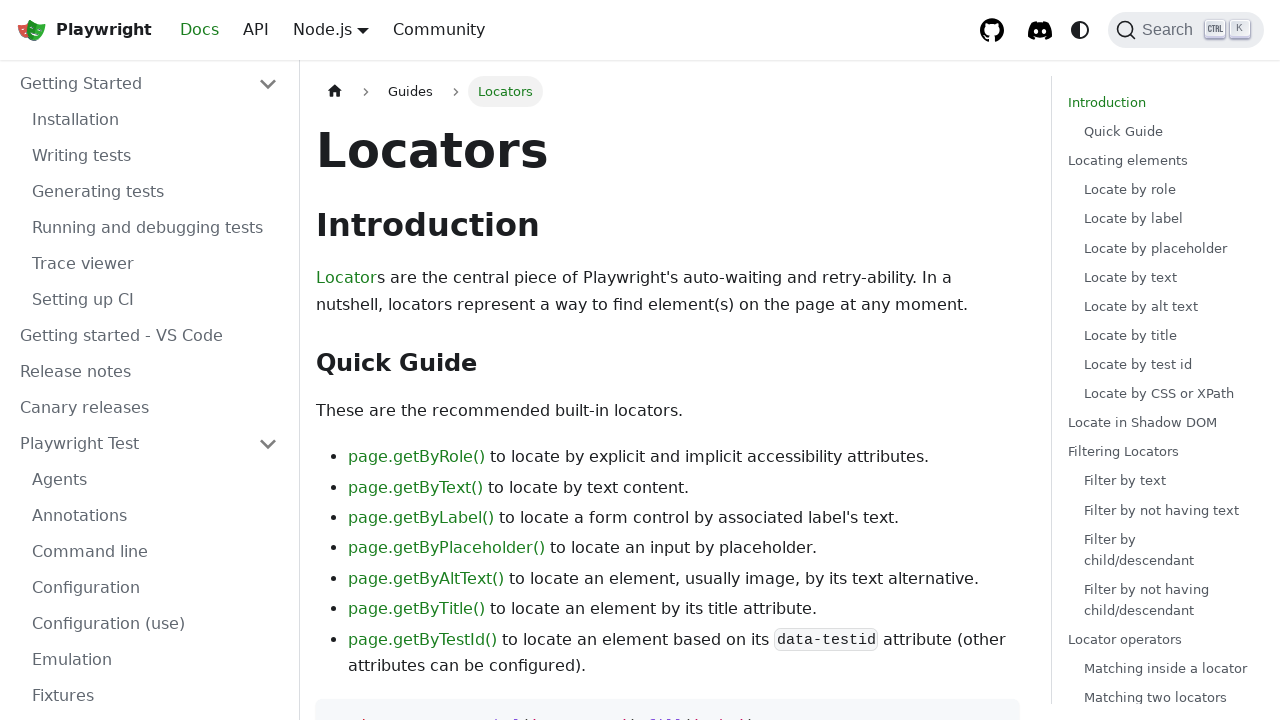